Tests search functionality by selecting a specific section (Transports) from the dropdown and performing a search

Starting URL: https://www.ss.lv/lv/search/

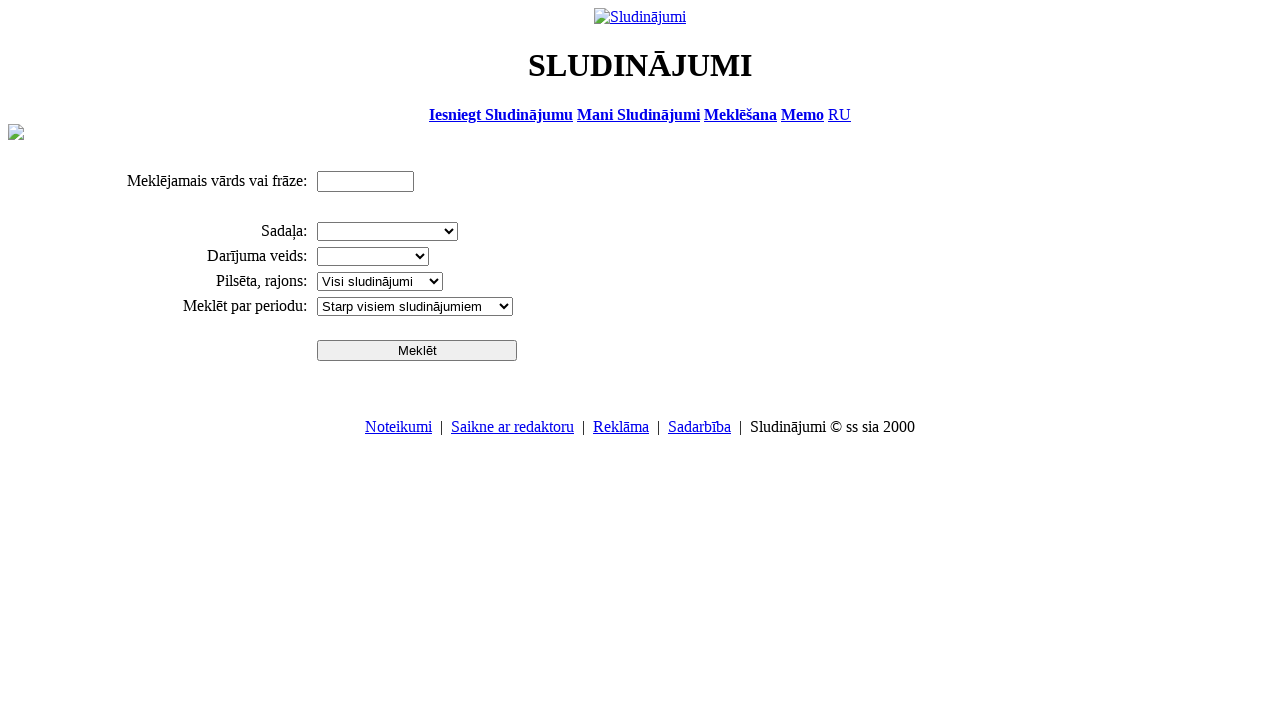

Selected 'Transports' section from dropdown on select[name='cid_0']
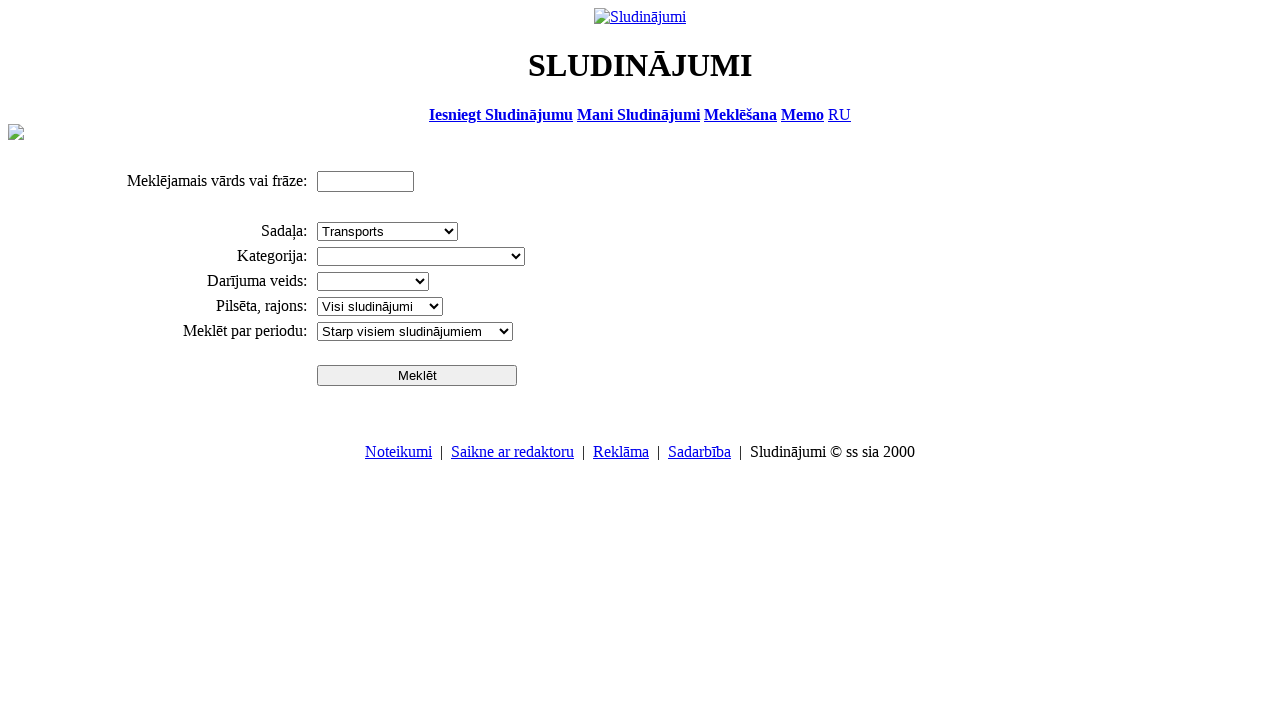

Clicked search button at (417, 375) on input[name='btn']
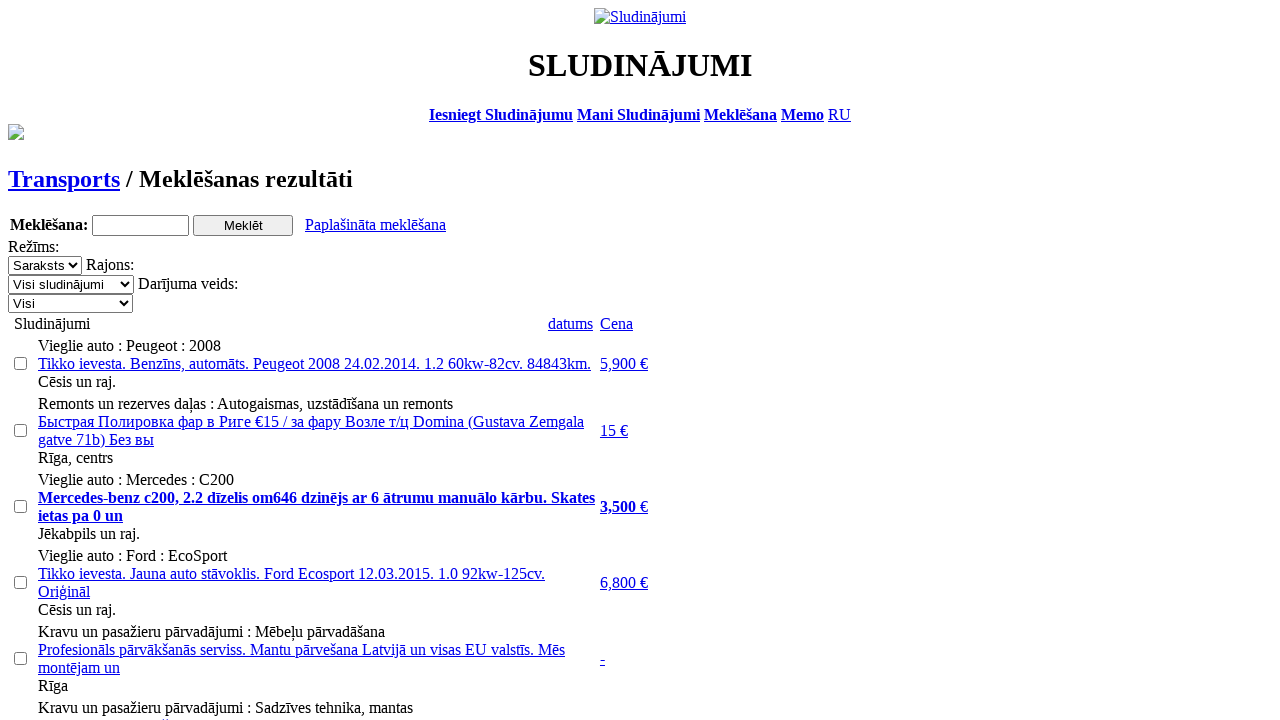

Search results table loaded
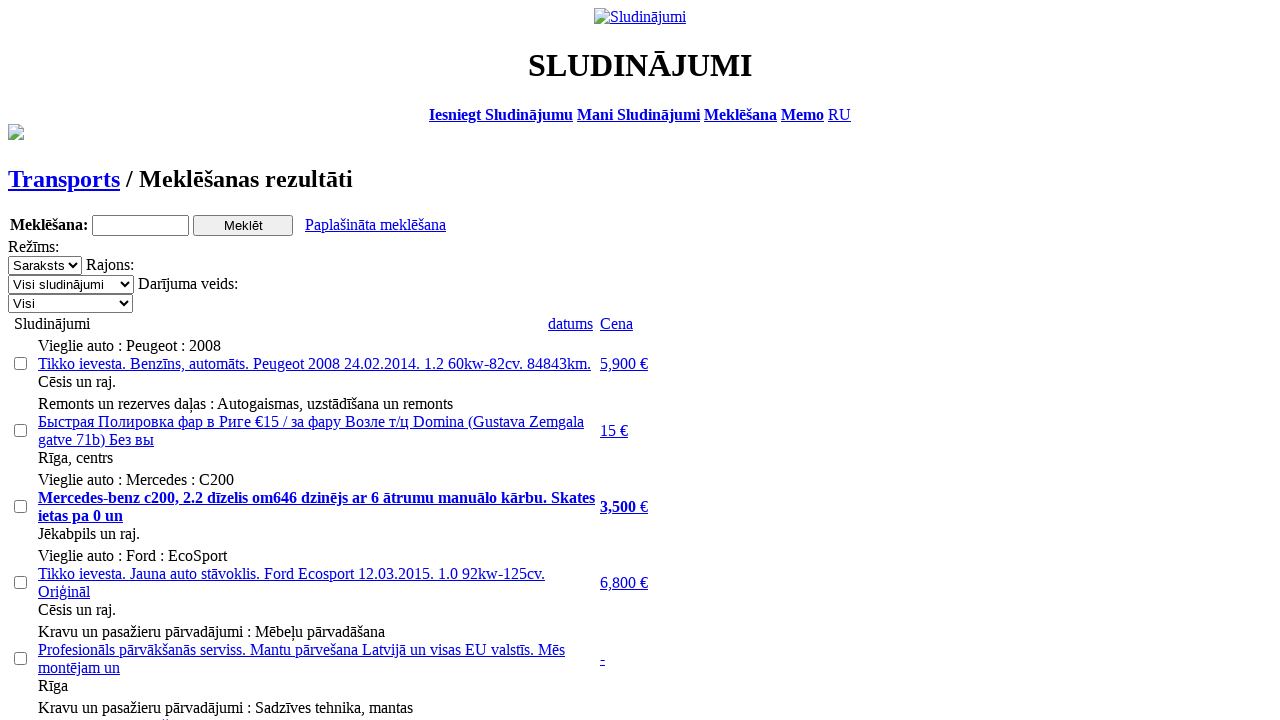

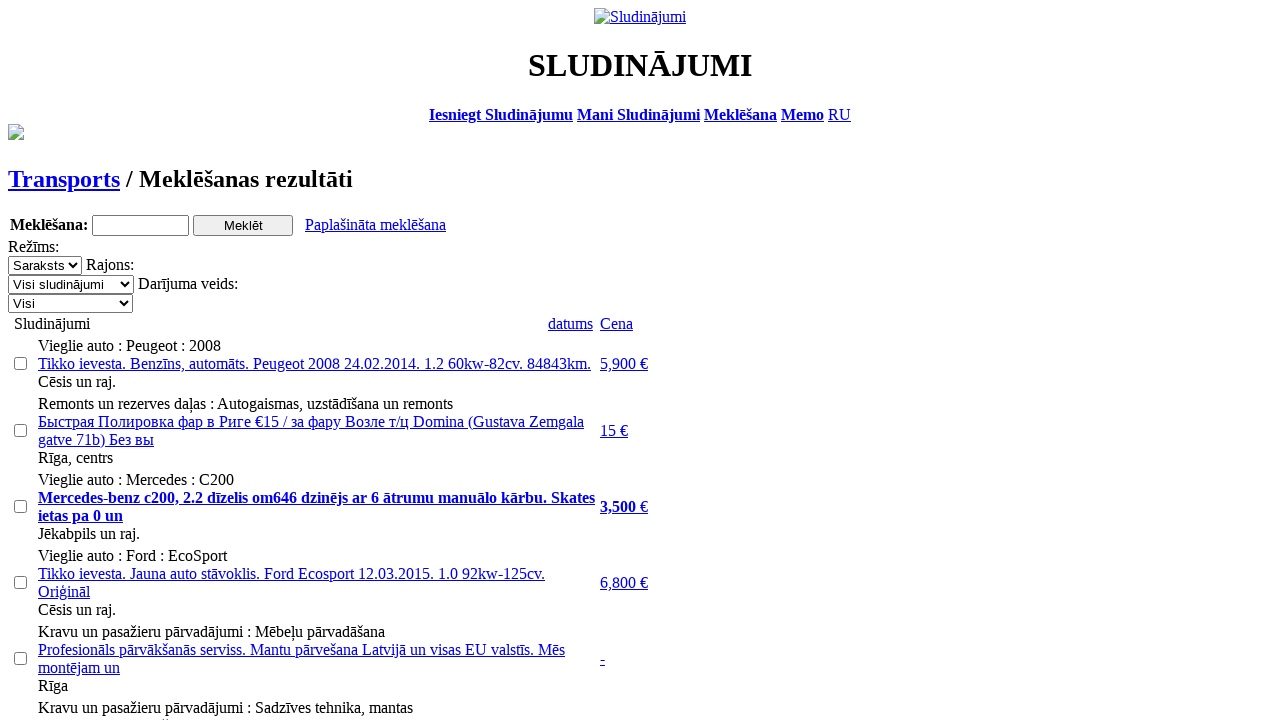